Tests alert popup handling by triggering an alert and interacting with it

Starting URL: https://demoqa.com/alerts

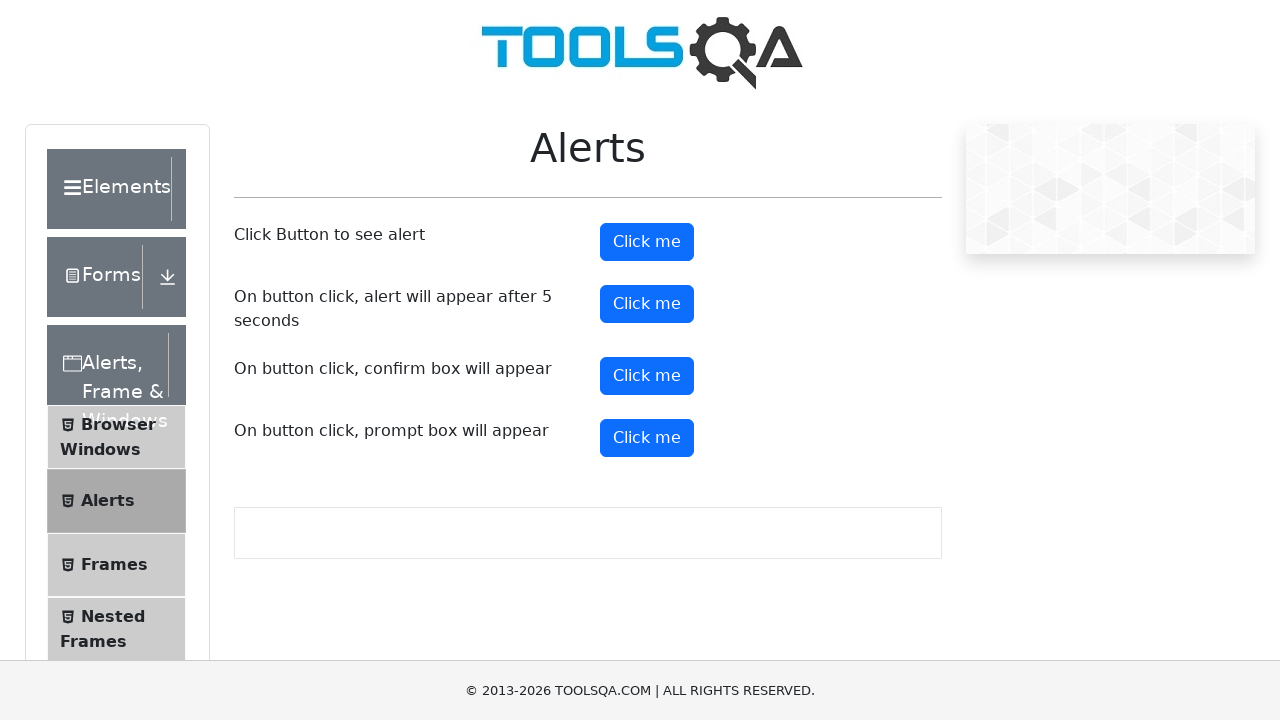

Clicked alert button to trigger alert popup at (647, 242) on #alertButton
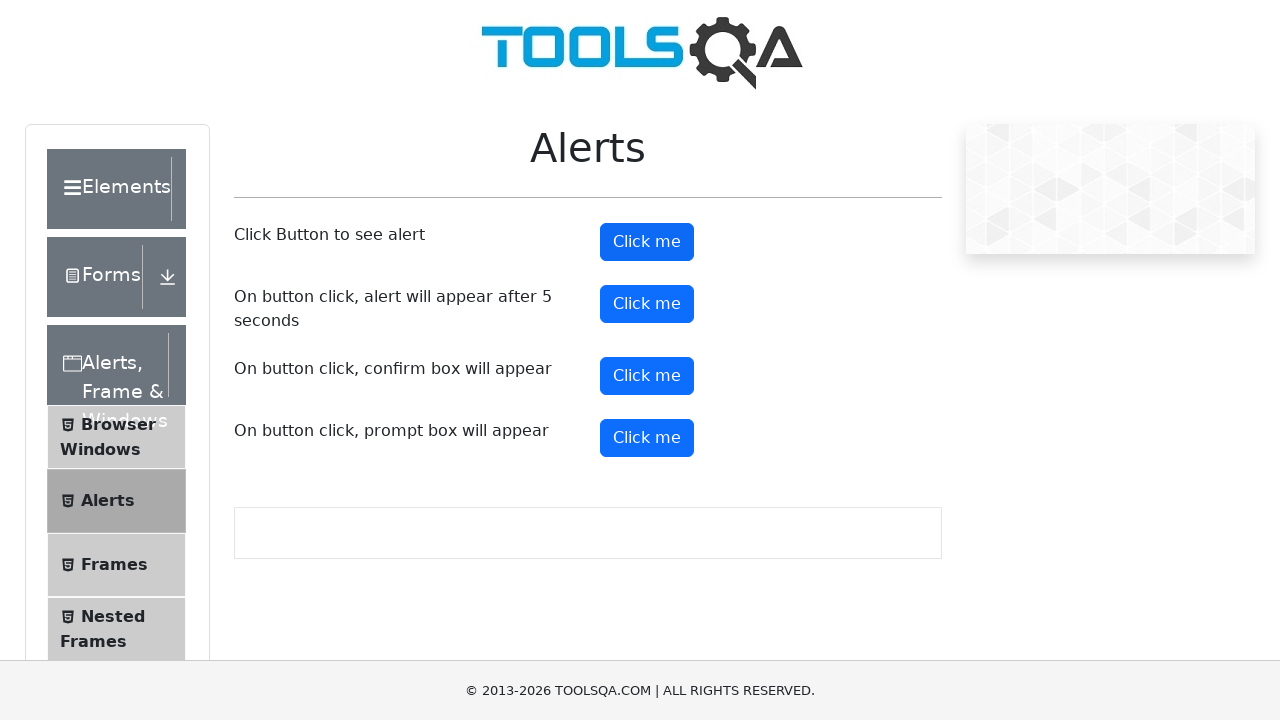

Set up dialog handler to accept alerts
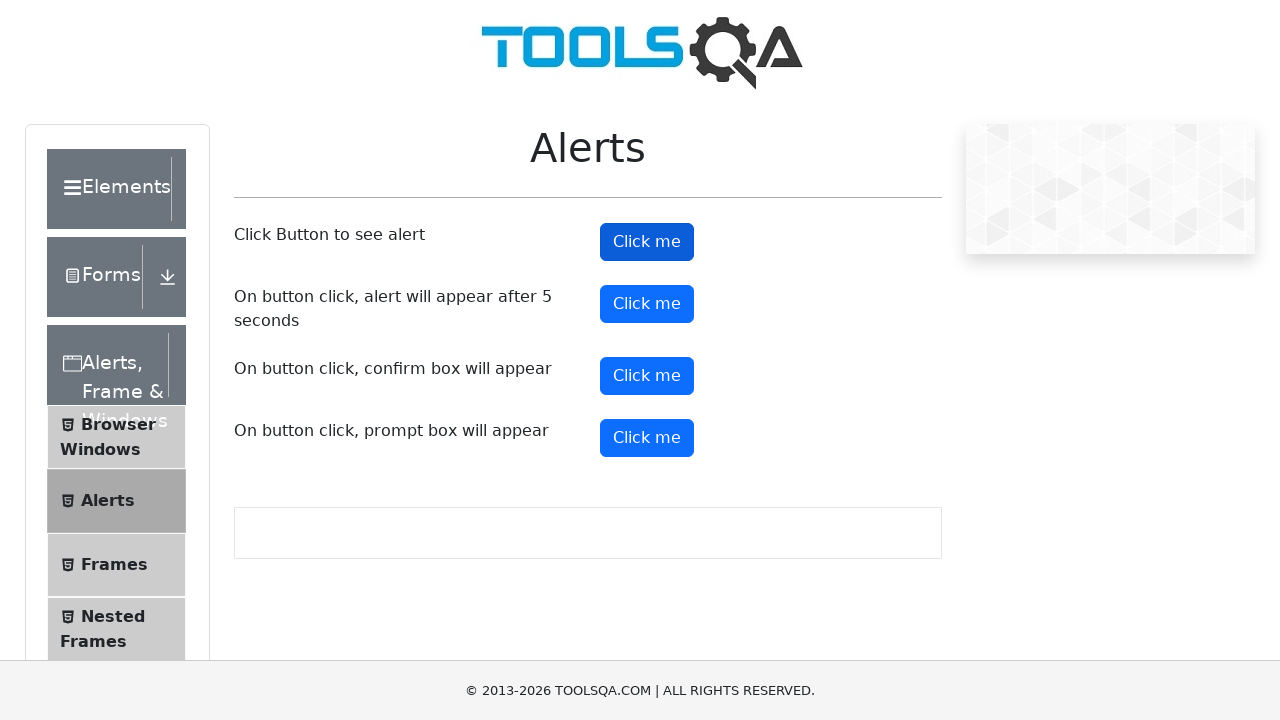

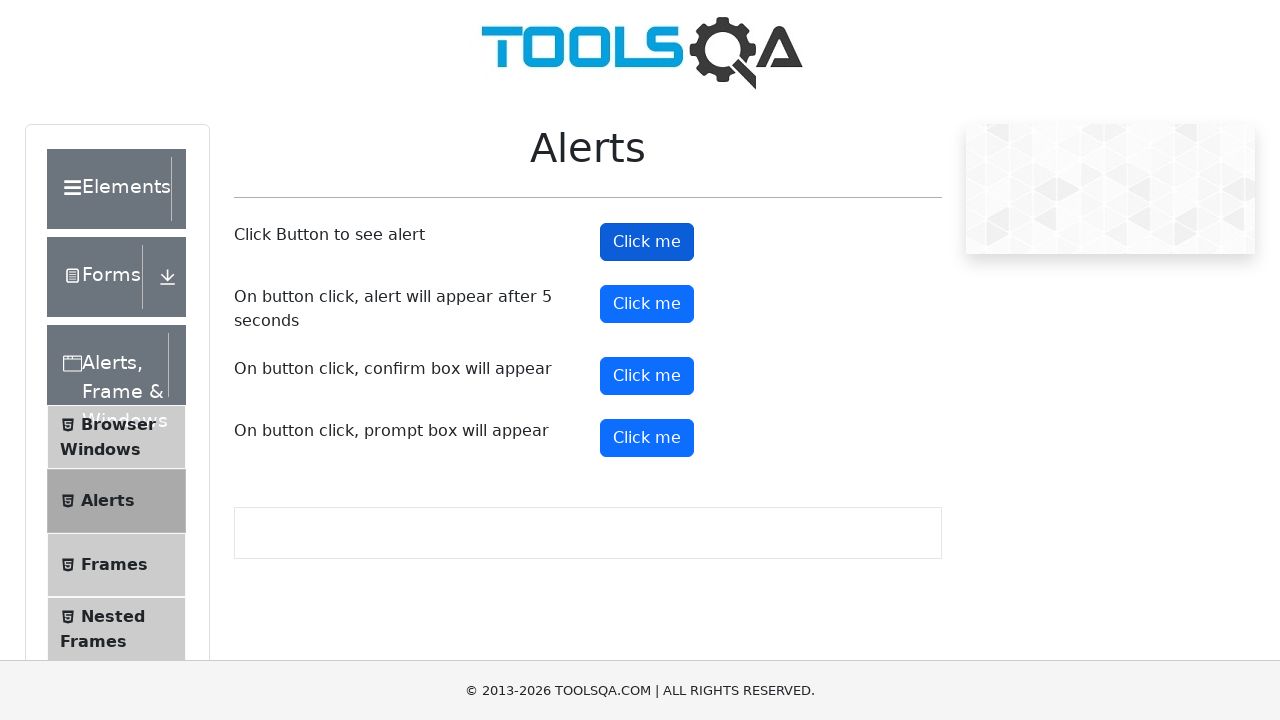